Tests checkbox functionality by checking the first checkbox and unchecking the second checkbox

Starting URL: https://the-internet.herokuapp.com/checkboxes

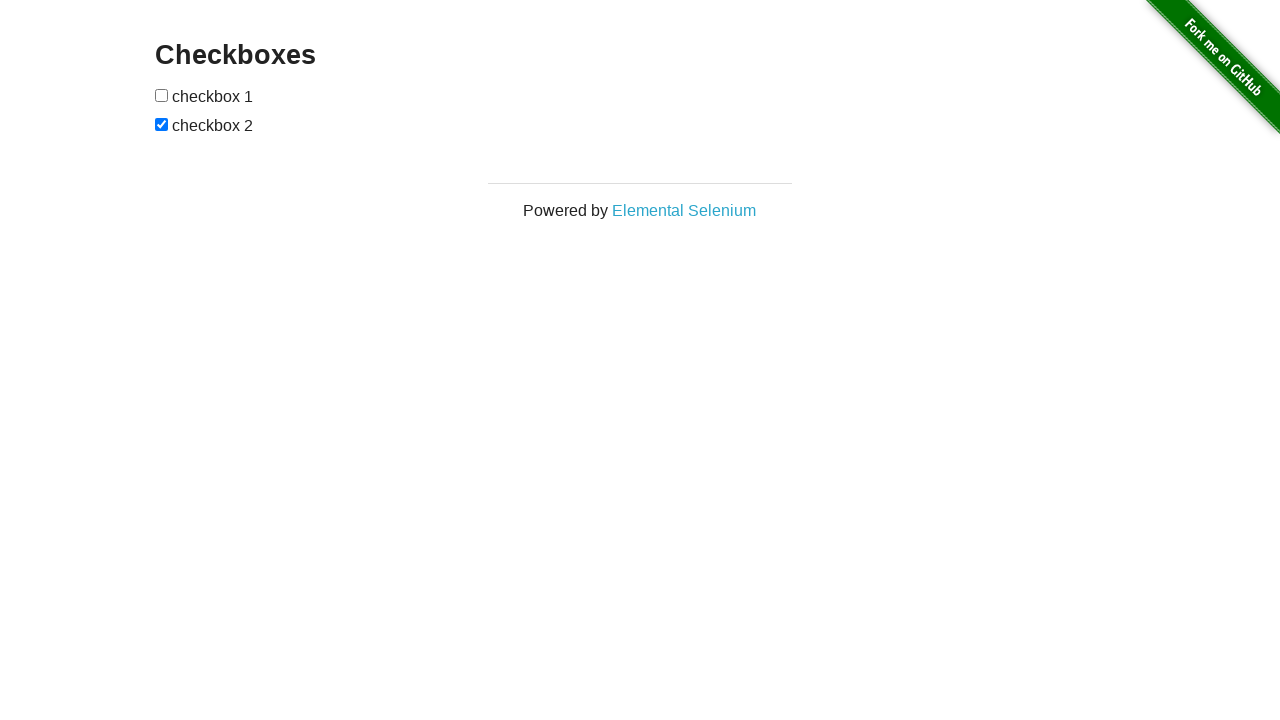

Verified the Checkboxes heading is visible
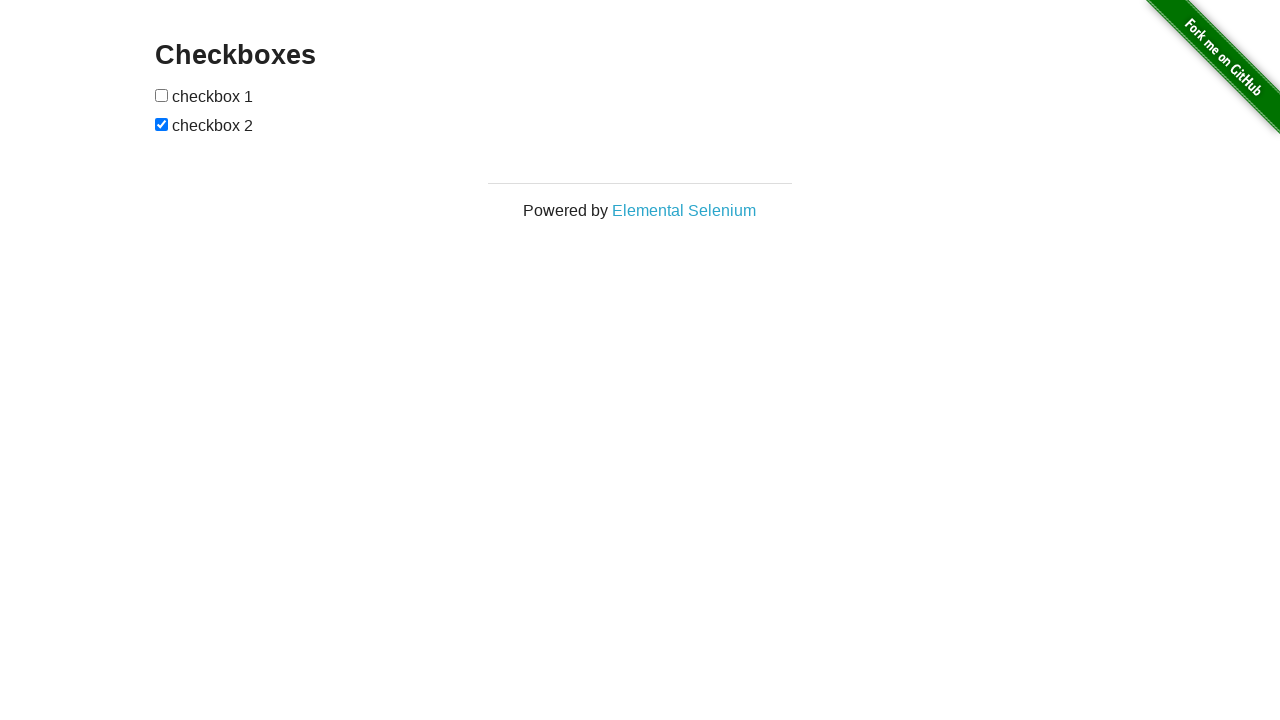

Located the first checkbox element
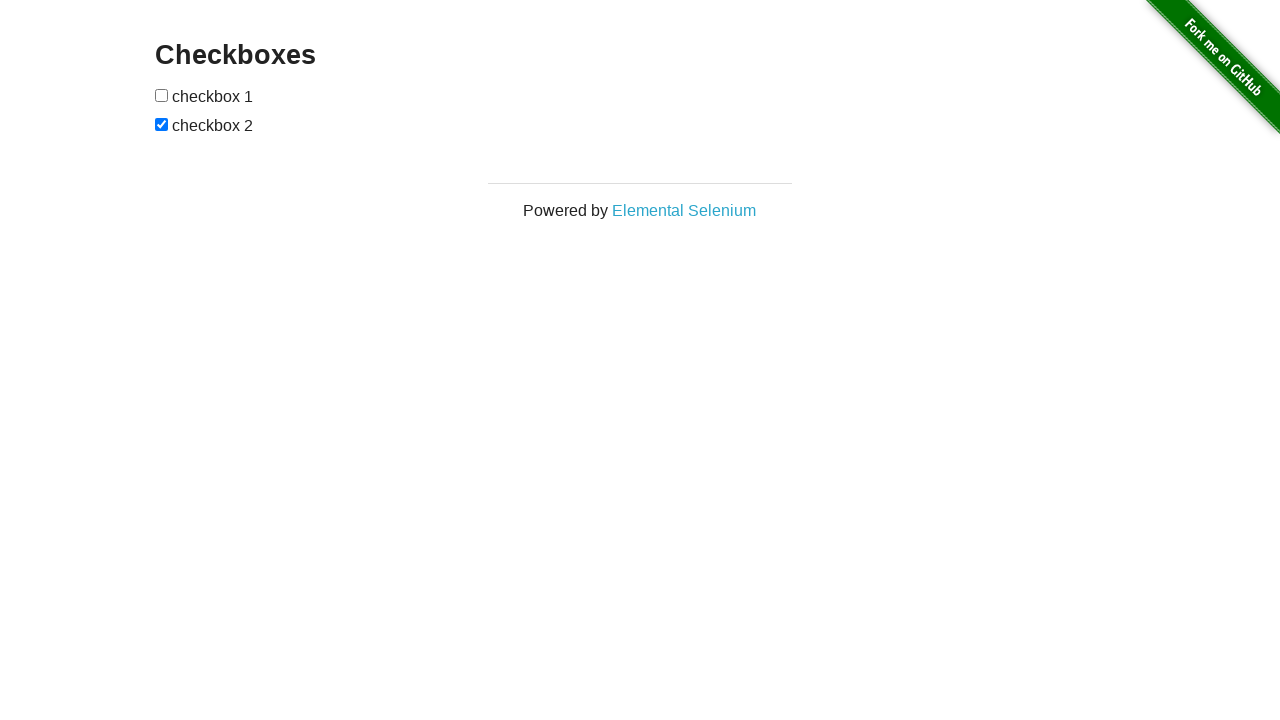

Checked the first checkbox at (162, 95) on internal:role=checkbox >> nth=0
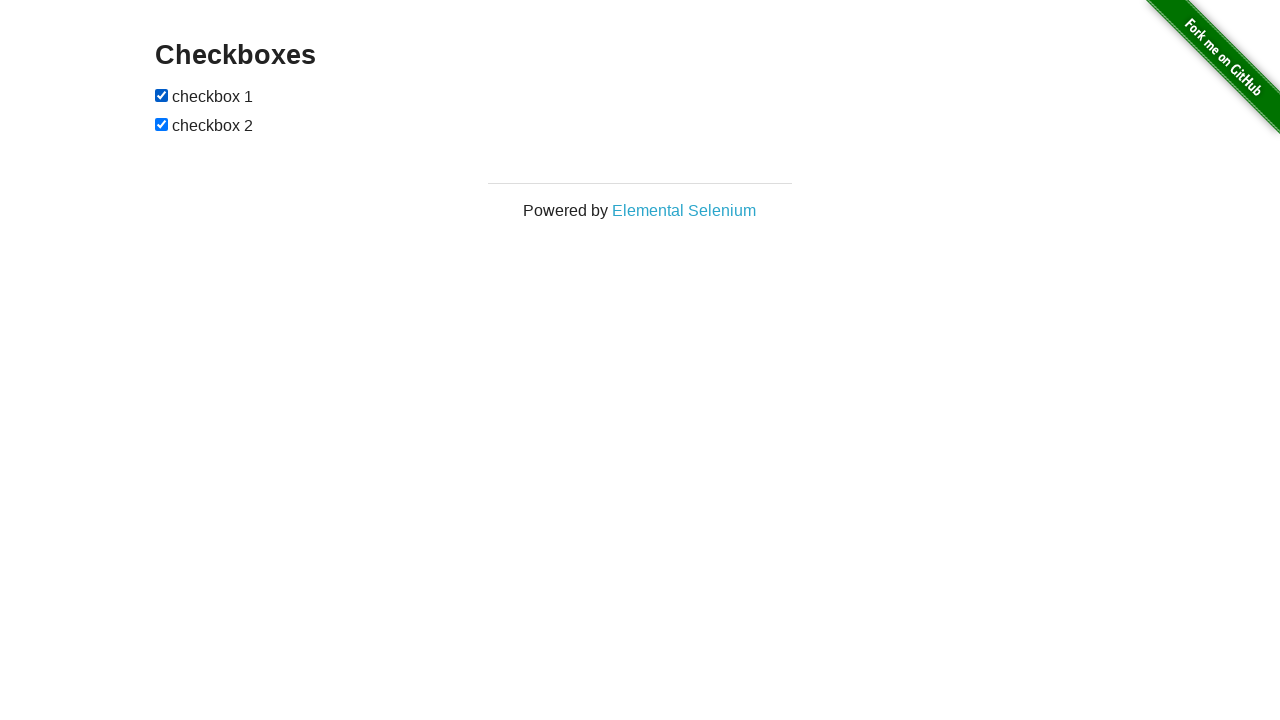

Located the second checkbox element
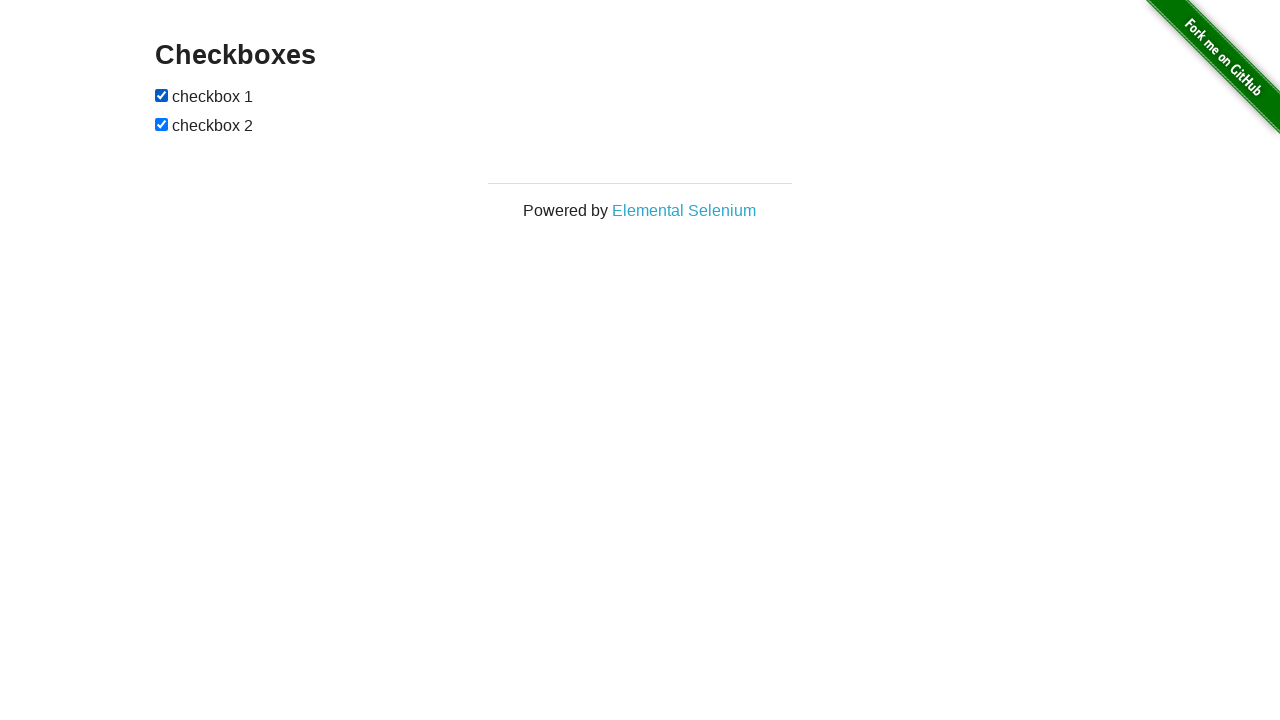

Unchecked the second checkbox at (162, 124) on internal:role=checkbox >> nth=-1
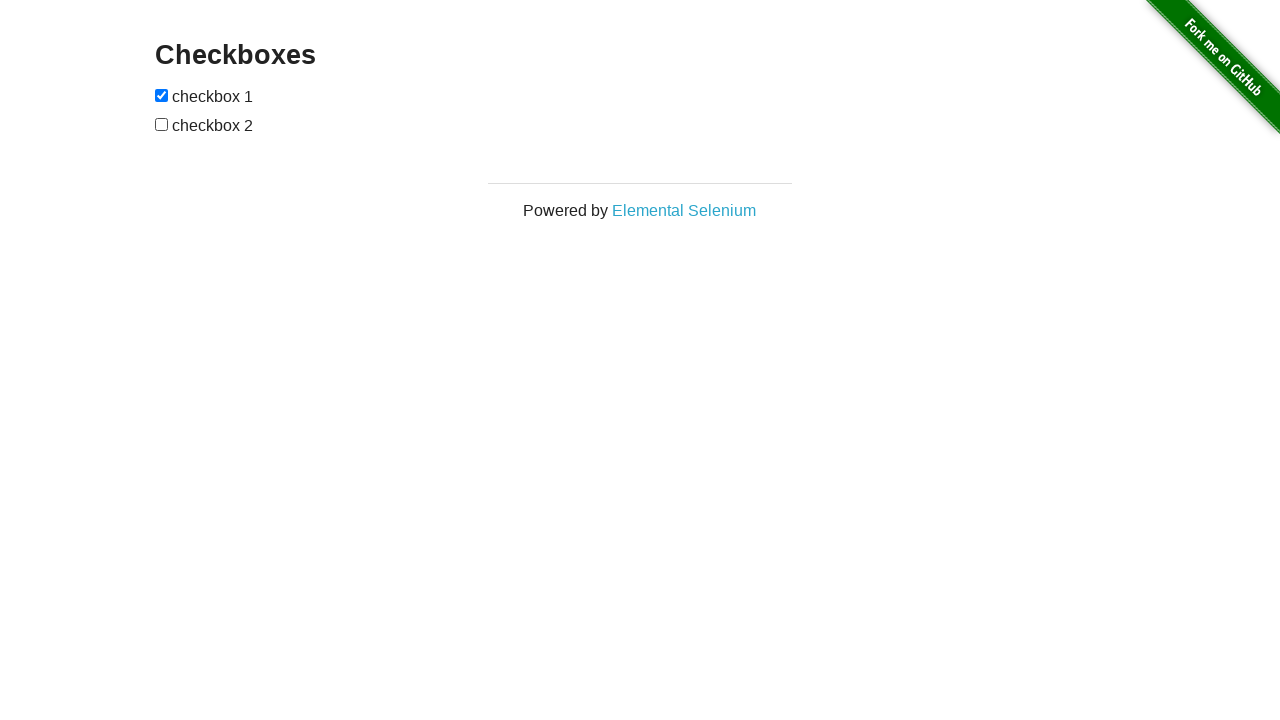

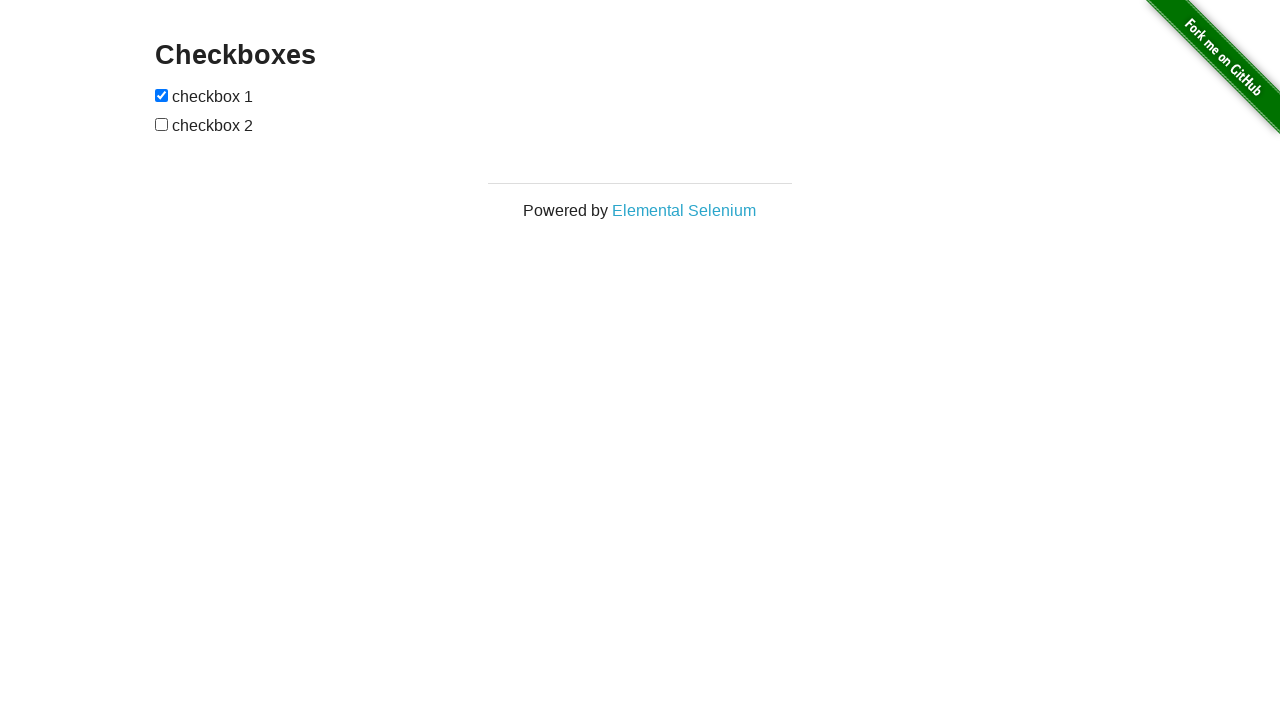